Opens the-internet.herokuapp.com with mobile viewport dimensions (iPhone X - 375x812) and verifies the page loads

Starting URL: https://the-internet.herokuapp.com/

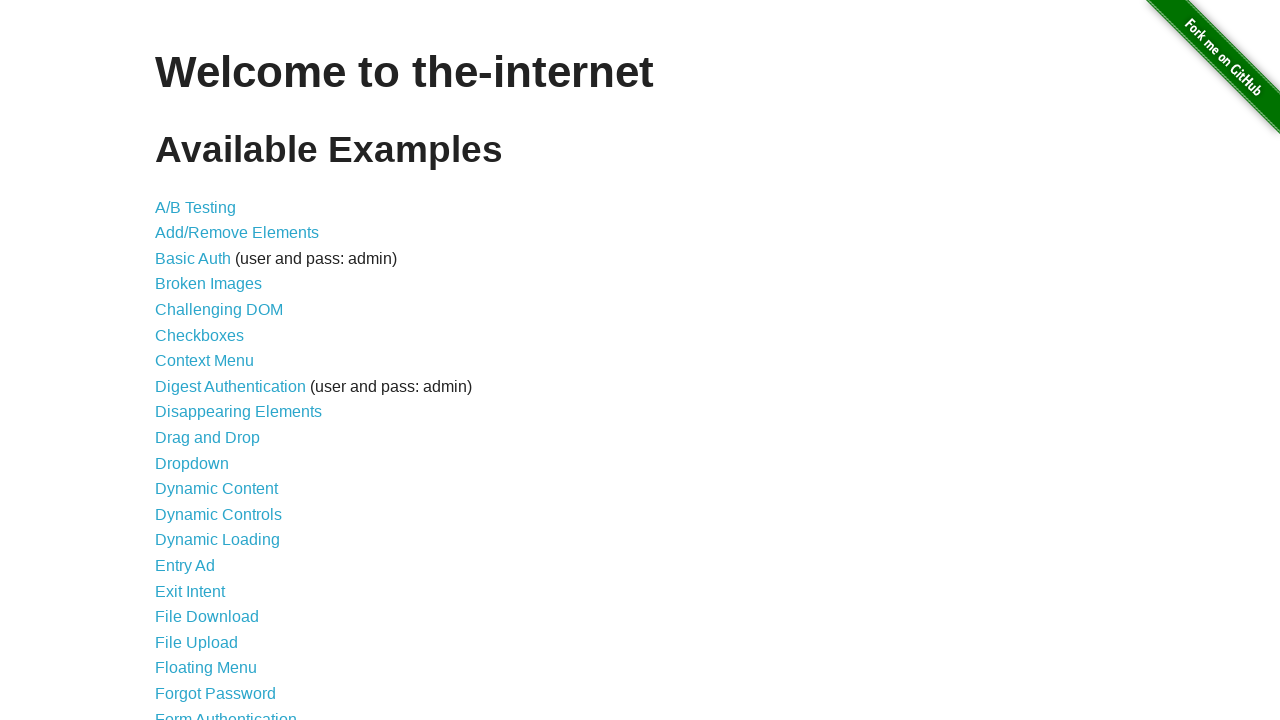

Set mobile viewport to iPhone X dimensions (375x812)
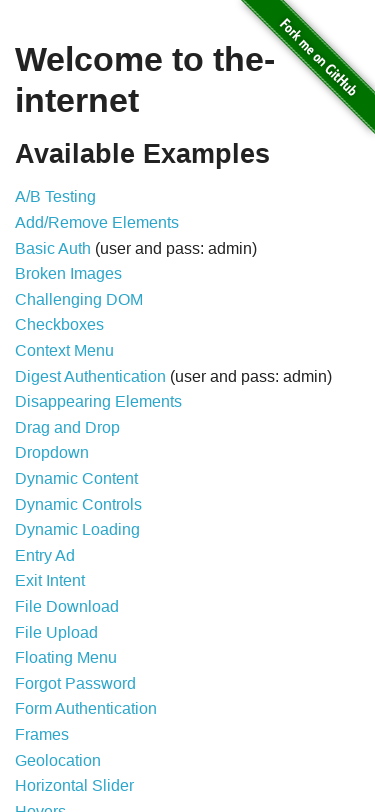

Page DOM content loaded
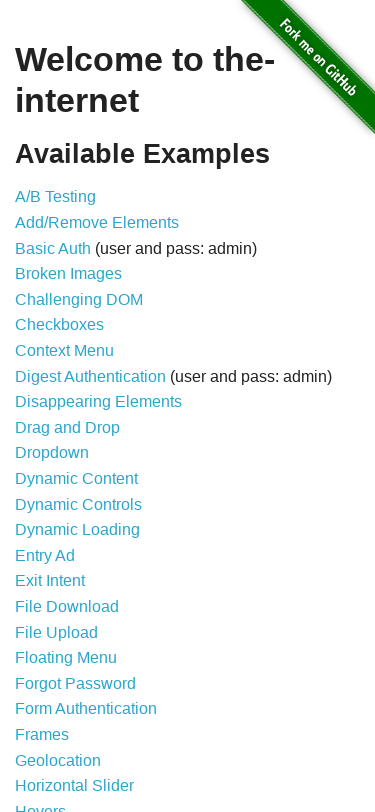

Verified page loaded by confirming h1 element is present
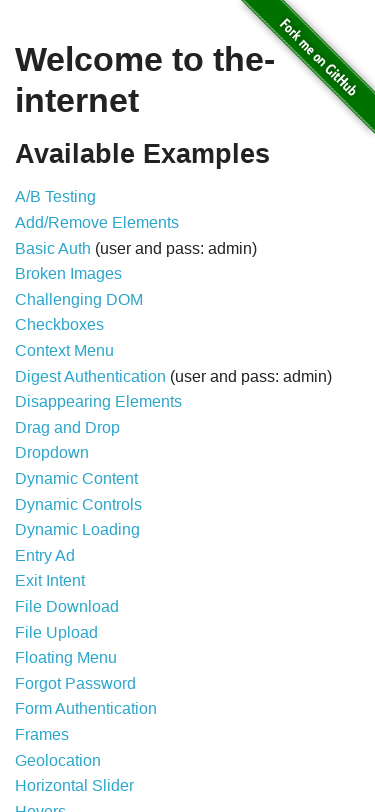

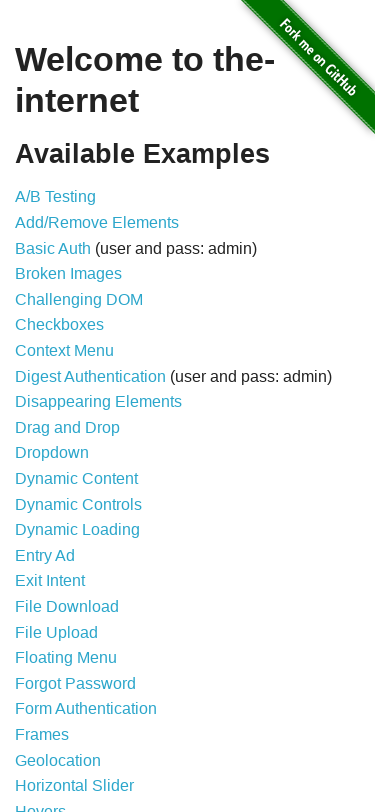